Tests the user registration flow on ParaBank by filling out the registration form with user details and verifying successful account creation with a welcome message.

Starting URL: https://parabank.parasoft.com/parabank/index.htm

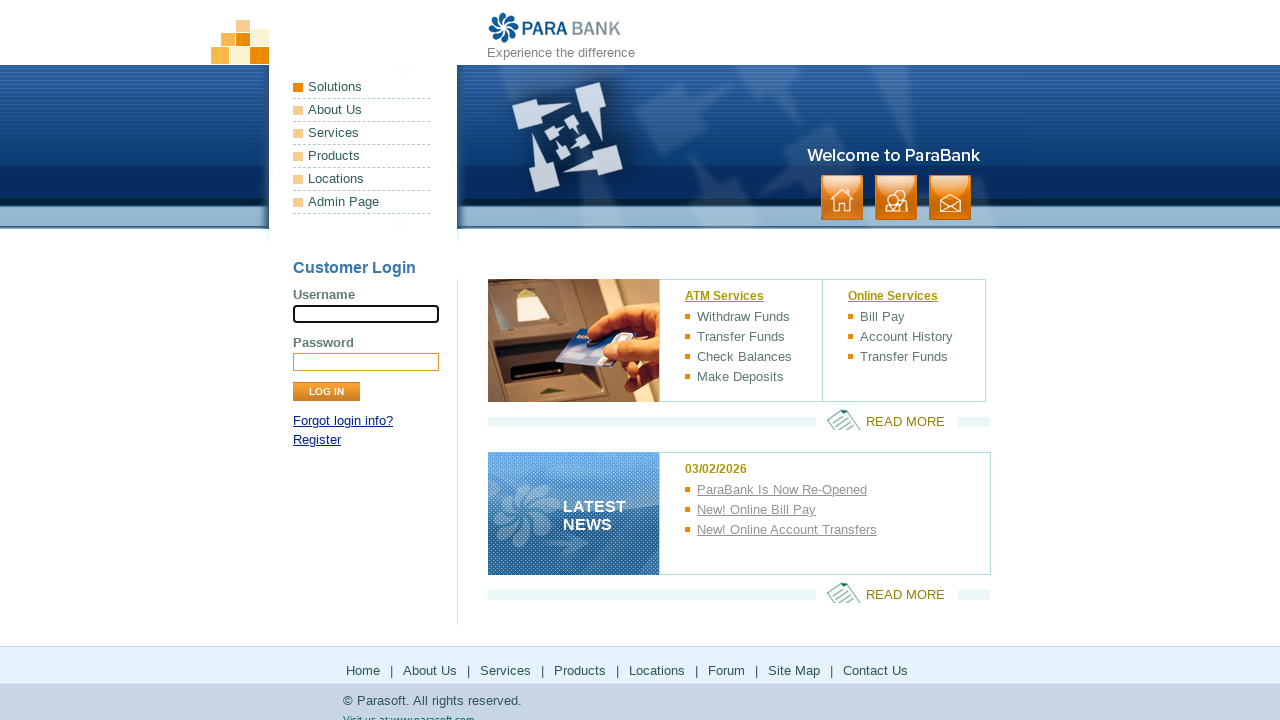

Clicked Register link at (317, 440) on internal:role=link[name="Register"i]
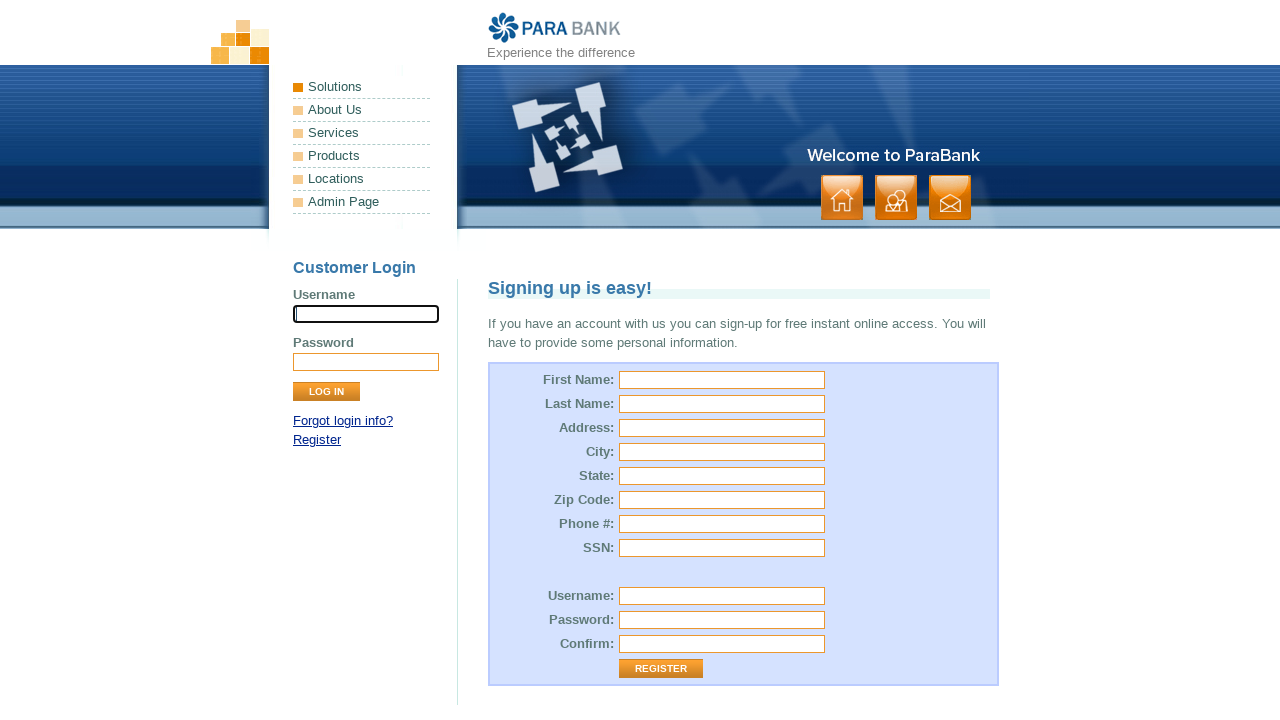

Generated unique username with timestamp
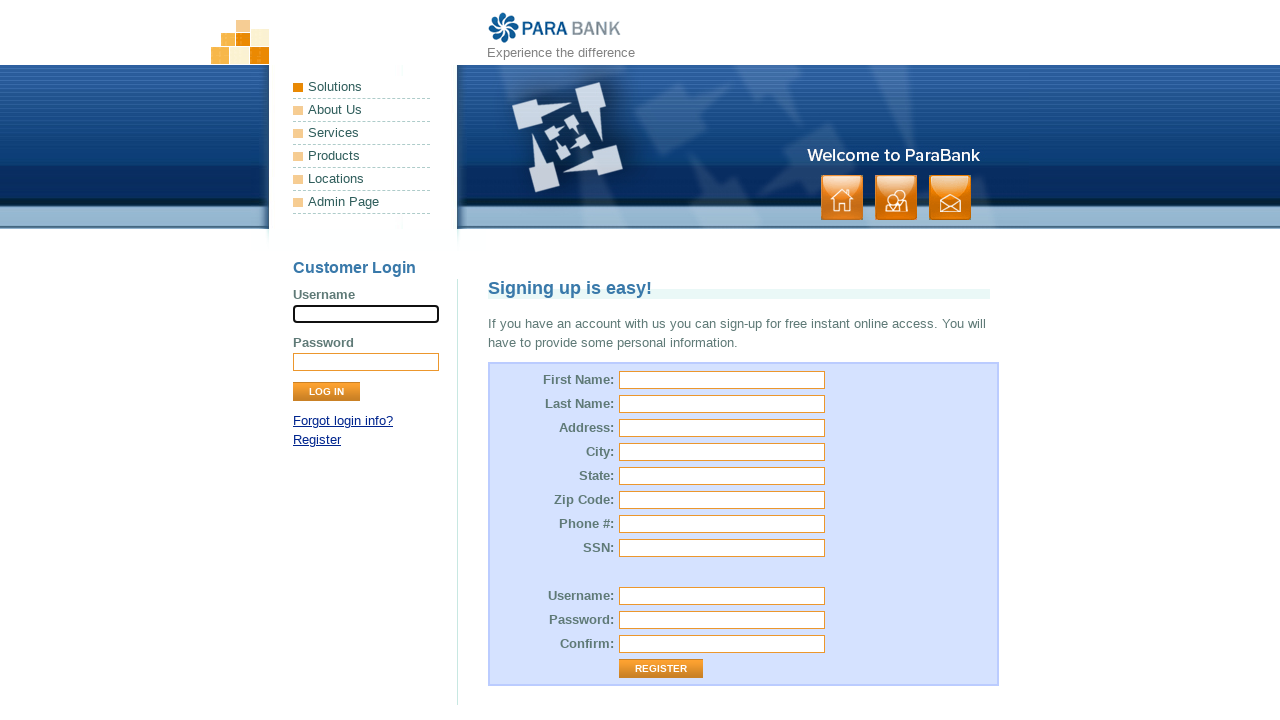

Filled first name field with 'Joy' on [id="customer.firstName"]
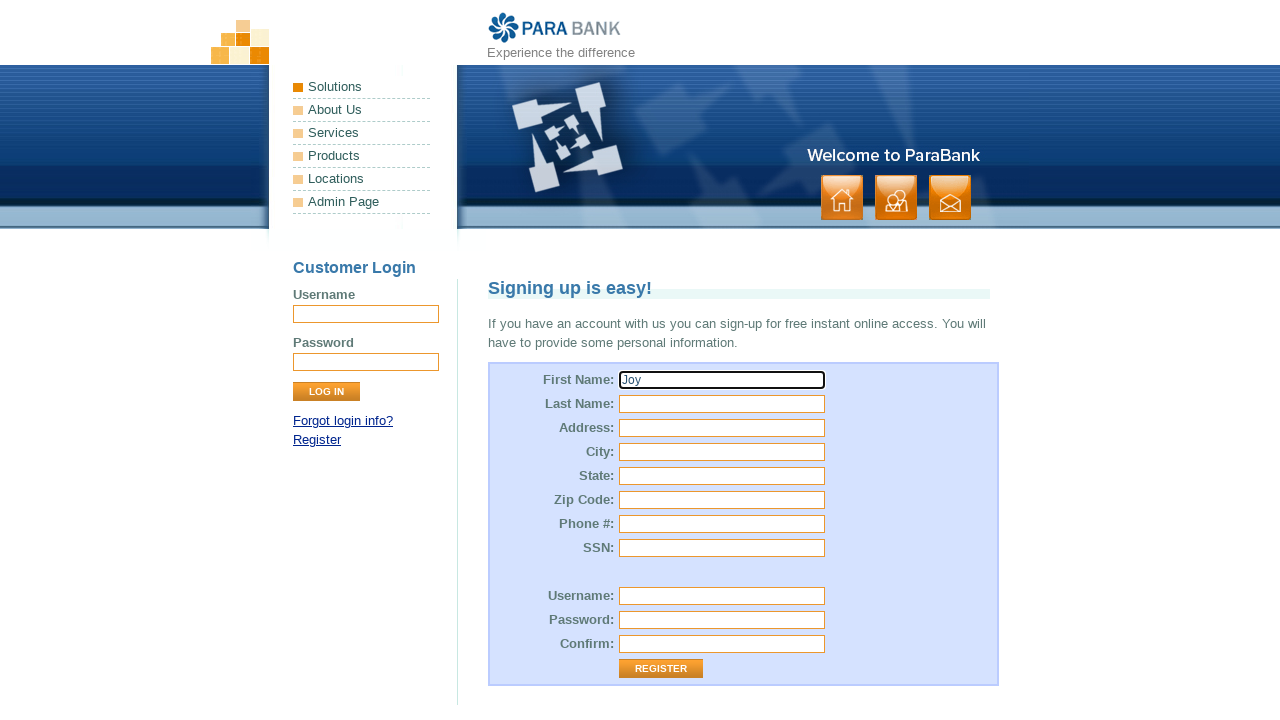

Filled last name field with 'Doe' on [id="customer.lastName"]
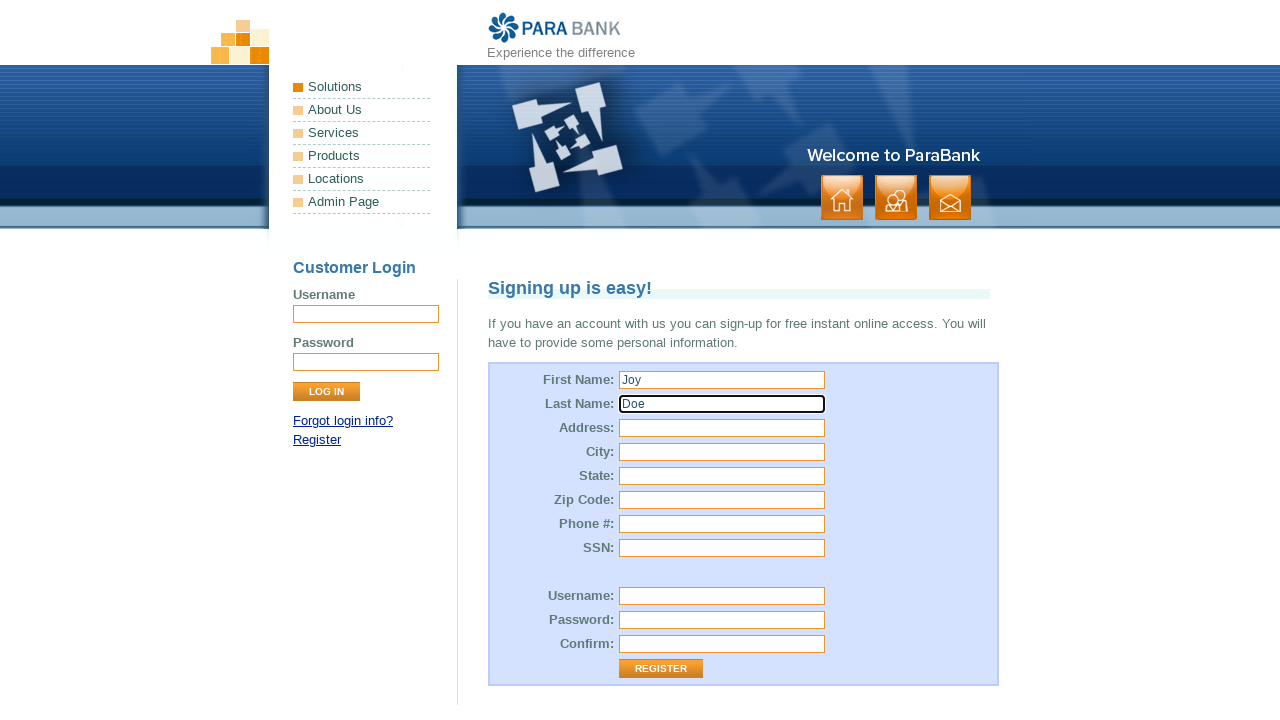

Filled street address field with '123 Main St' on [id="customer.address.street"]
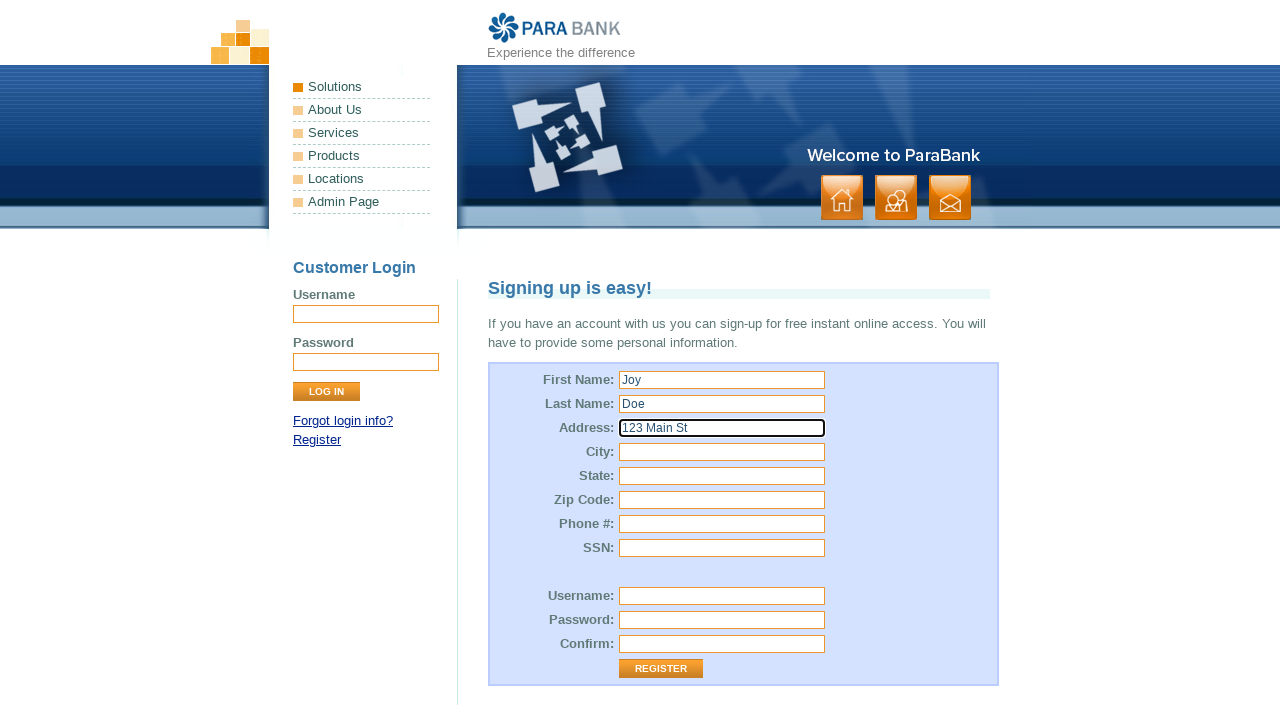

Filled city field with 'Springfield' on [id="customer.address.city"]
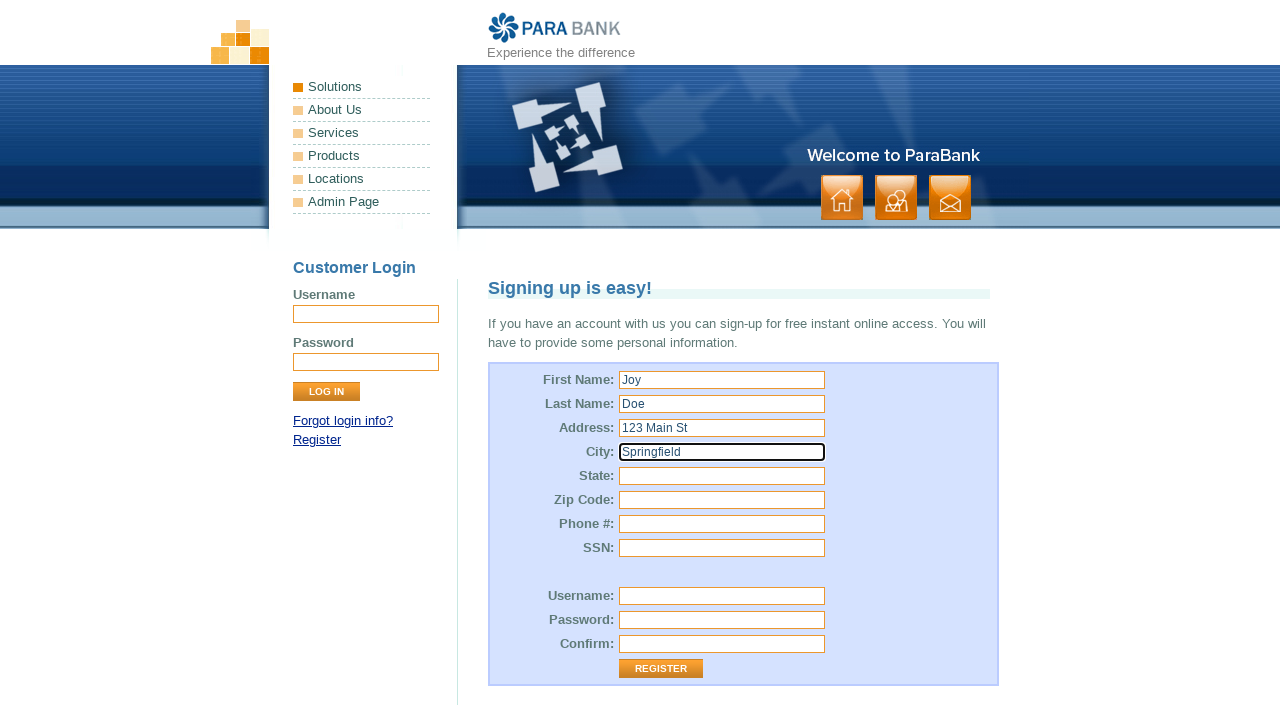

Filled state field with 'IL' on [id="customer.address.state"]
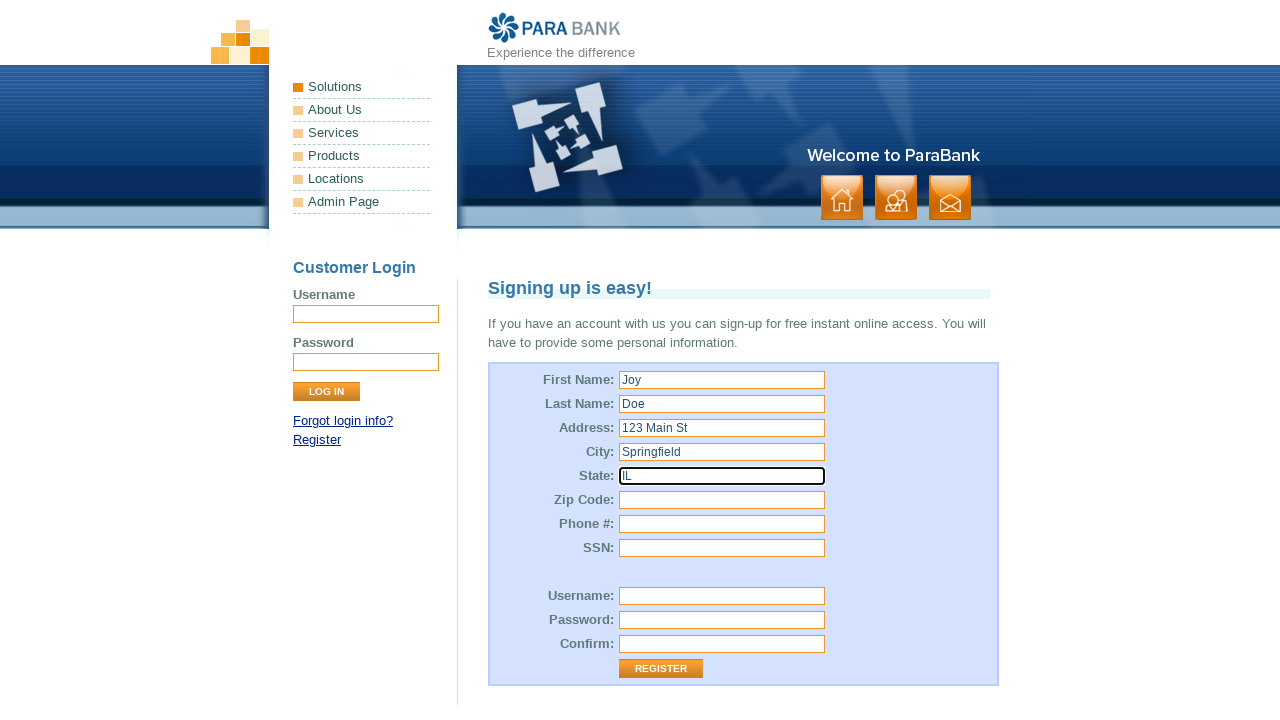

Filled zip code field with '62701' on [id="customer.address.zipCode"]
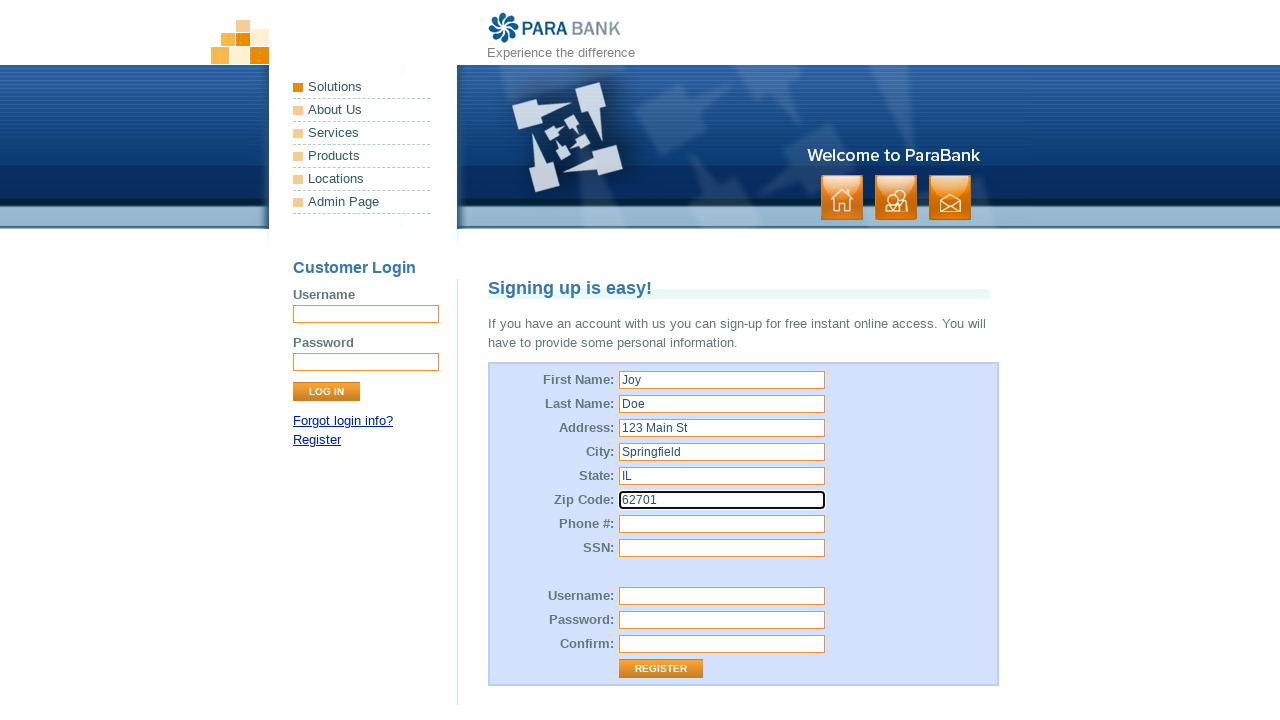

Filled phone number field with '555-1234' on [id="customer.phoneNumber"]
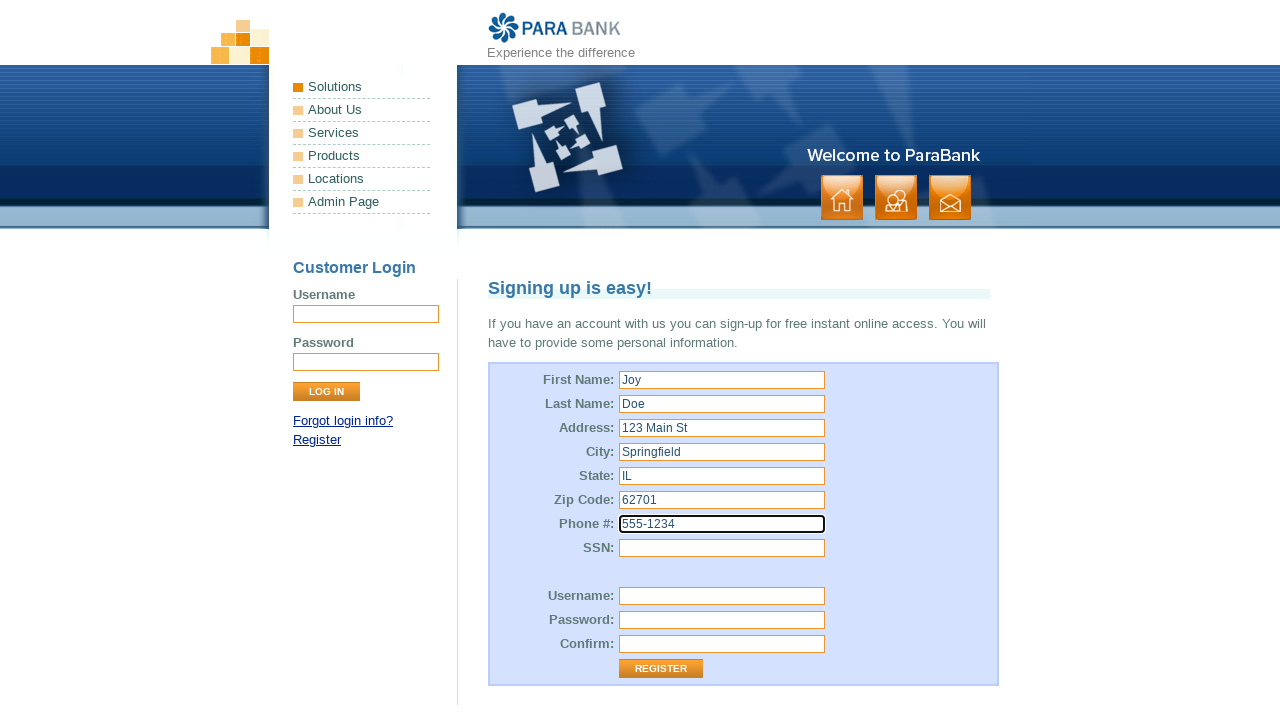

Filled SSN field with '123-45-6789' on [id="customer.ssn"]
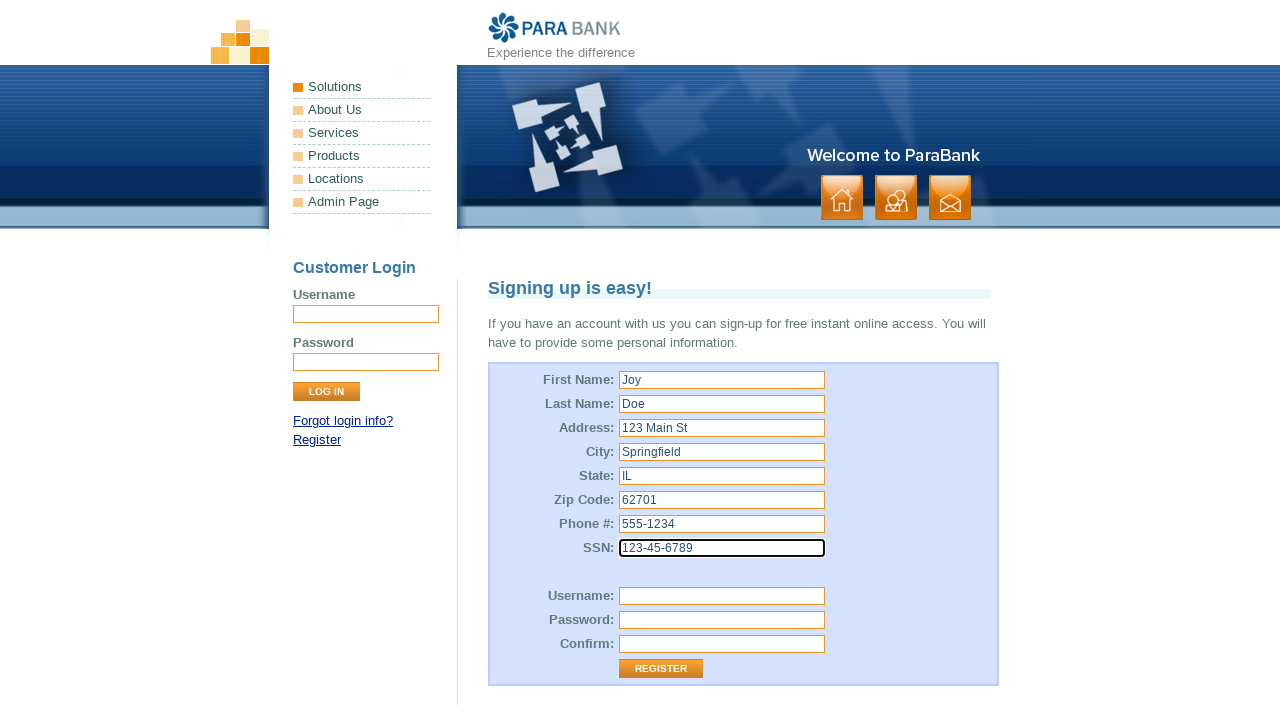

Filled username field with 'joy1772483532' on [id="customer.username"]
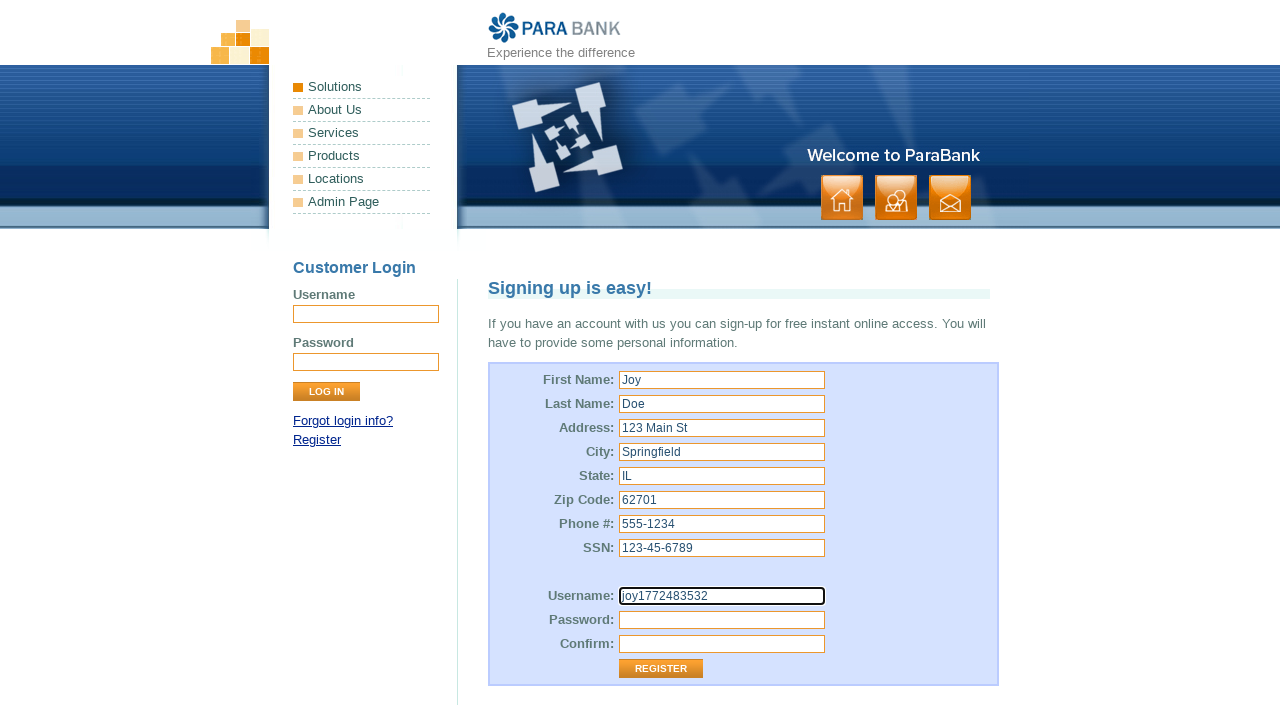

Filled password field with 'password123' on [id="customer.password"]
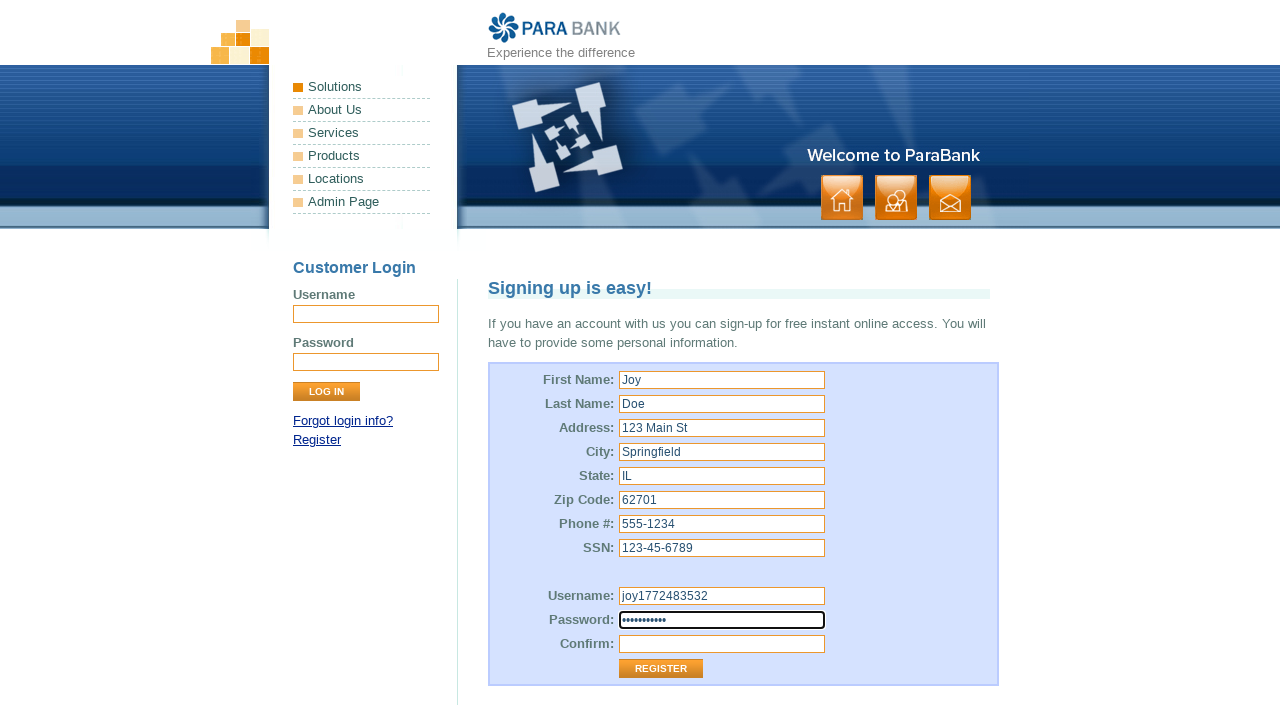

Filled repeated password field with 'password123' on [id="repeatedPassword"]
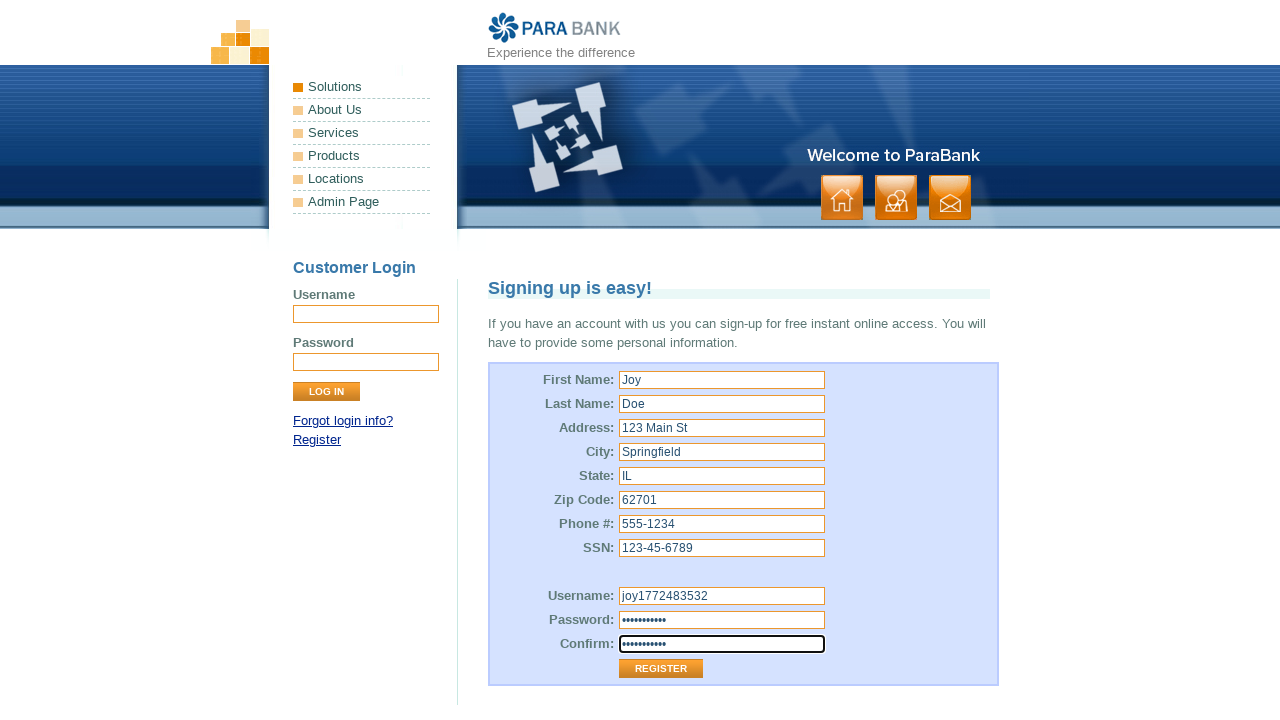

Clicked Register button to submit registration form at (661, 669) on internal:role=button[name="Register"i]
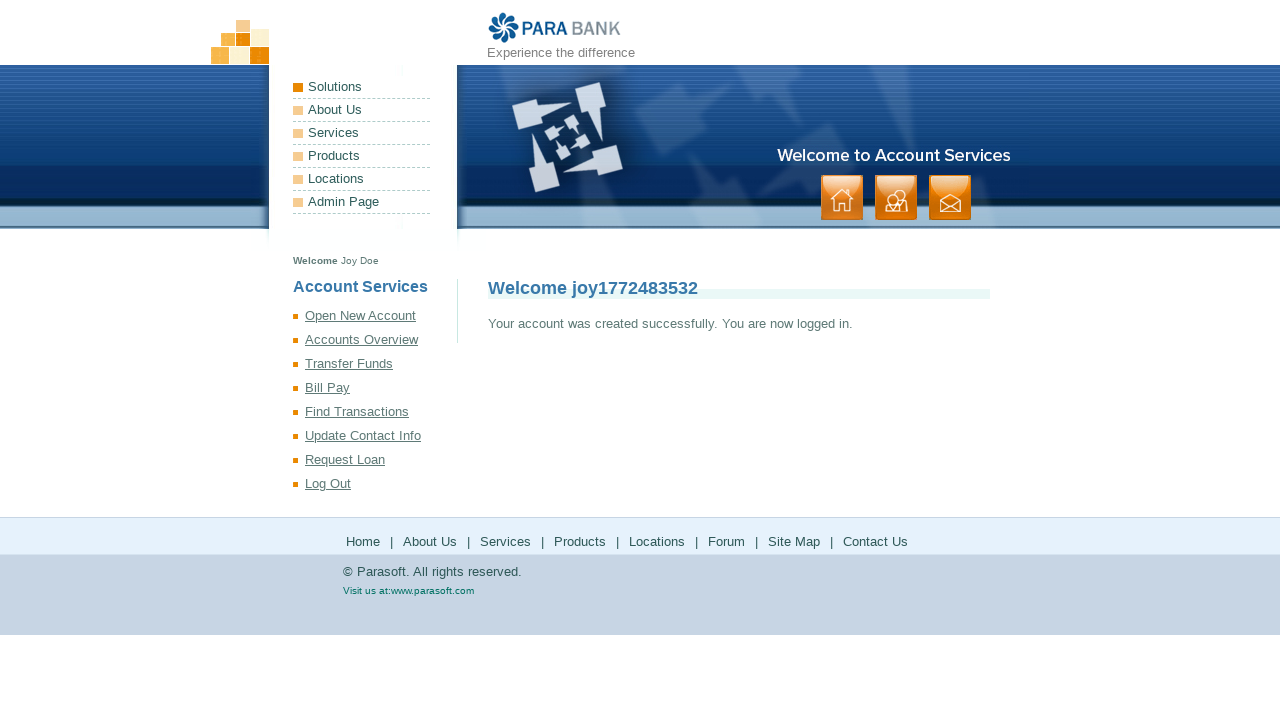

Verified Welcome message appears on page confirming successful registration
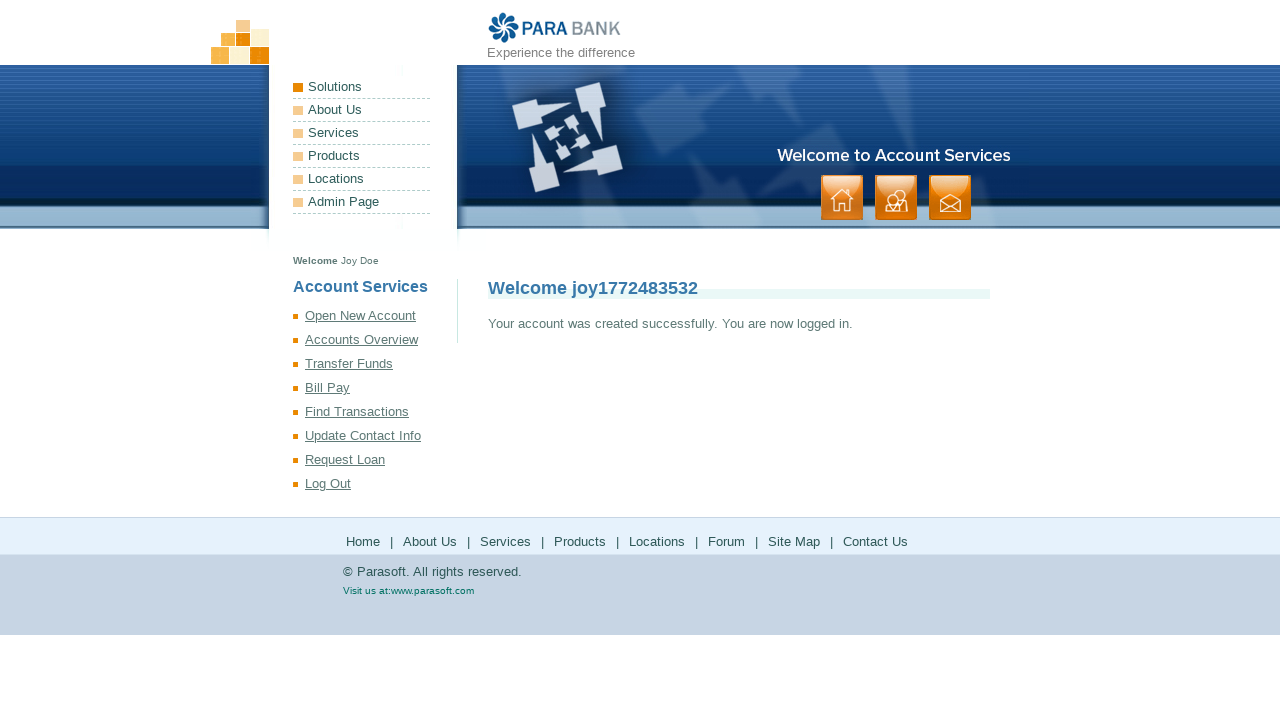

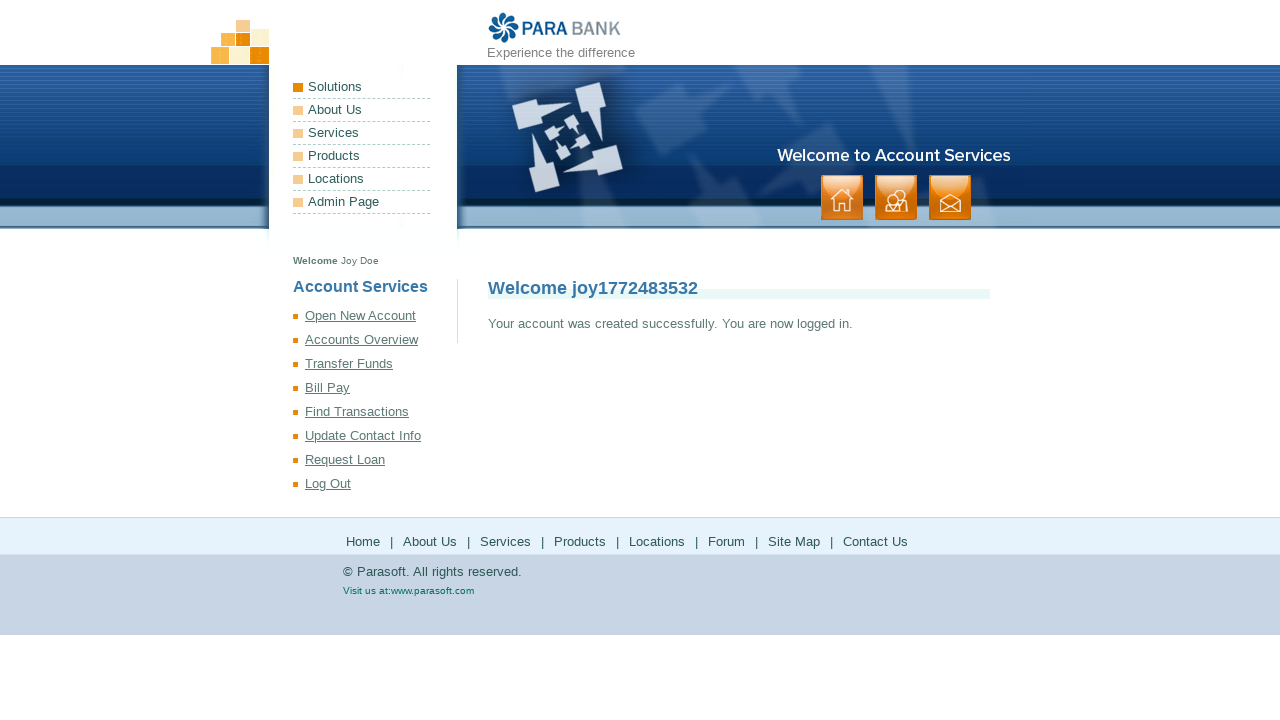